Verifies that the OrangeHRM demo page has the correct page title "OrangeHRM"

Starting URL: https://opensource-demo.orangehrmlive.com/

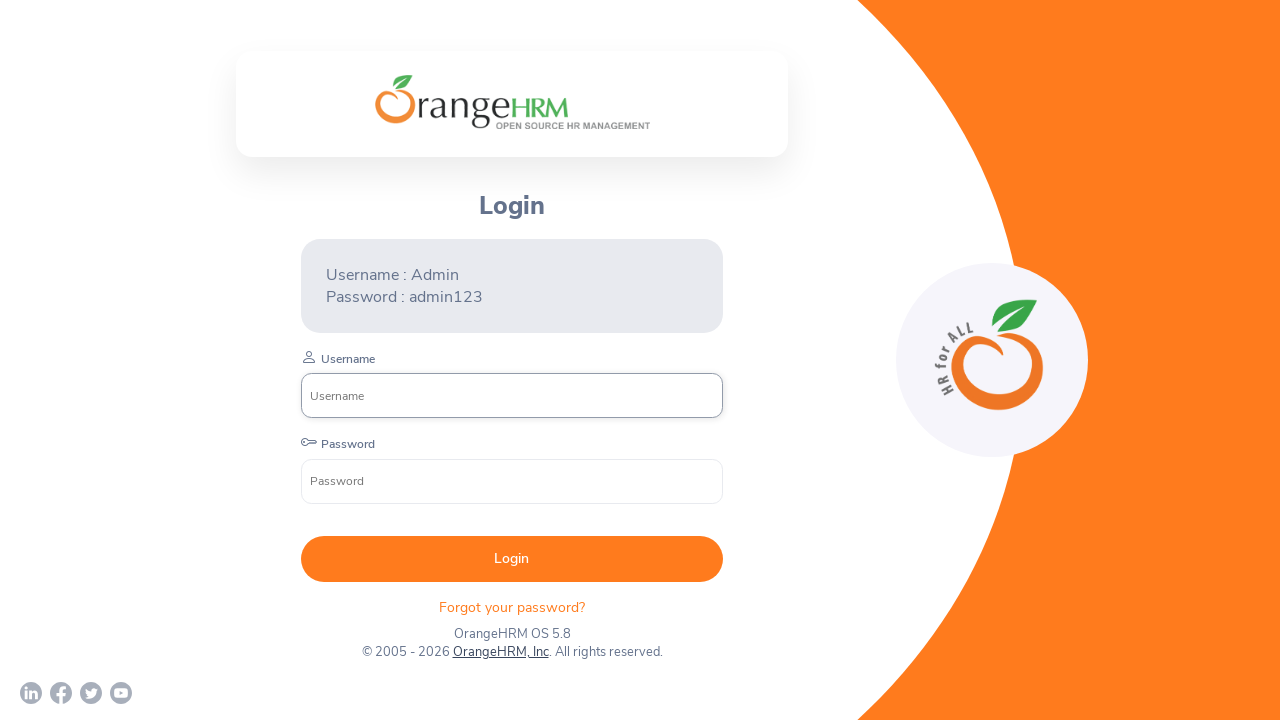

Navigated to OrangeHRM demo page
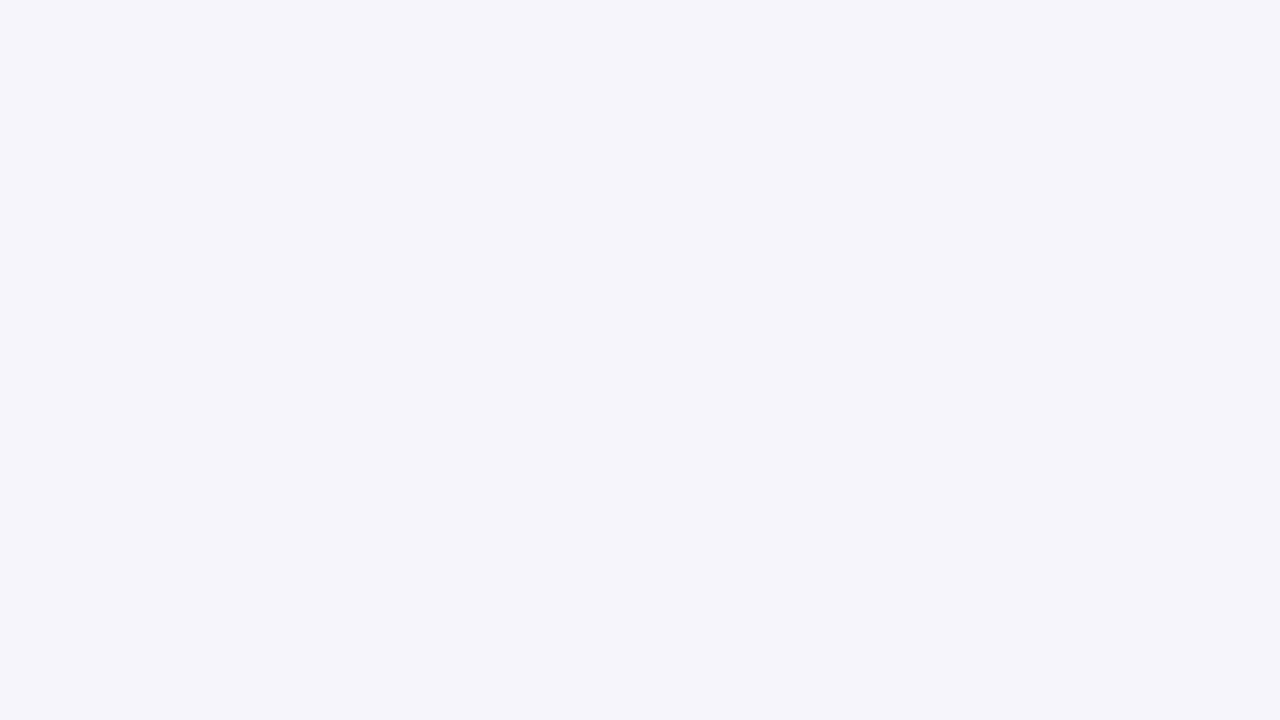

Verified page title is 'OrangeHRM'
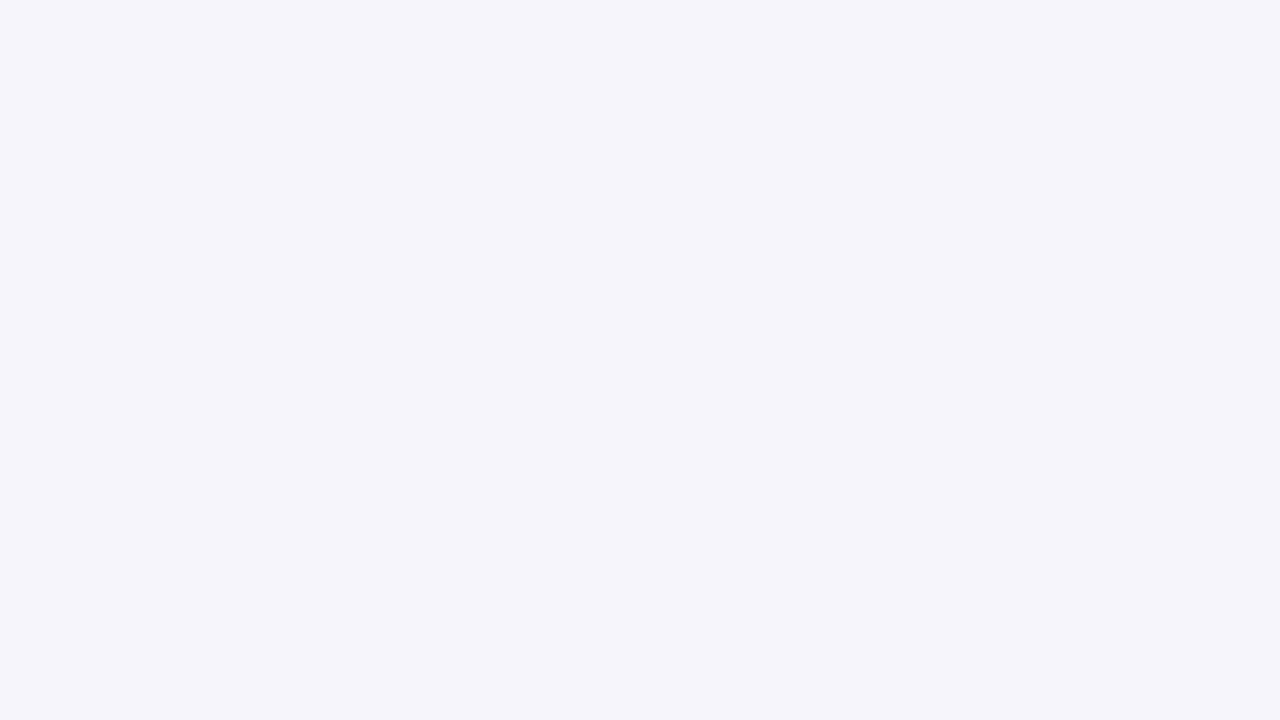

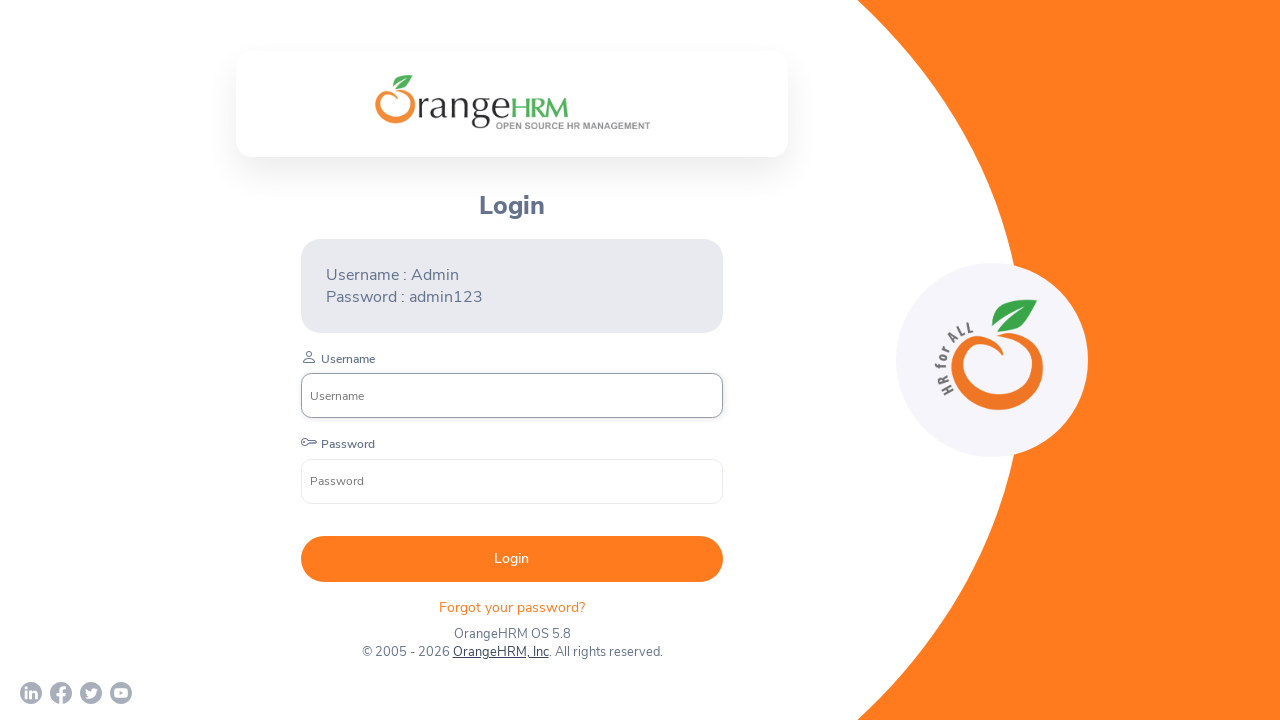